Tests checkbox functionality by verifying default states of two checkboxes, then clicking to toggle each one and verifying the new states.

Starting URL: https://practice.cydeo.com/checkboxes

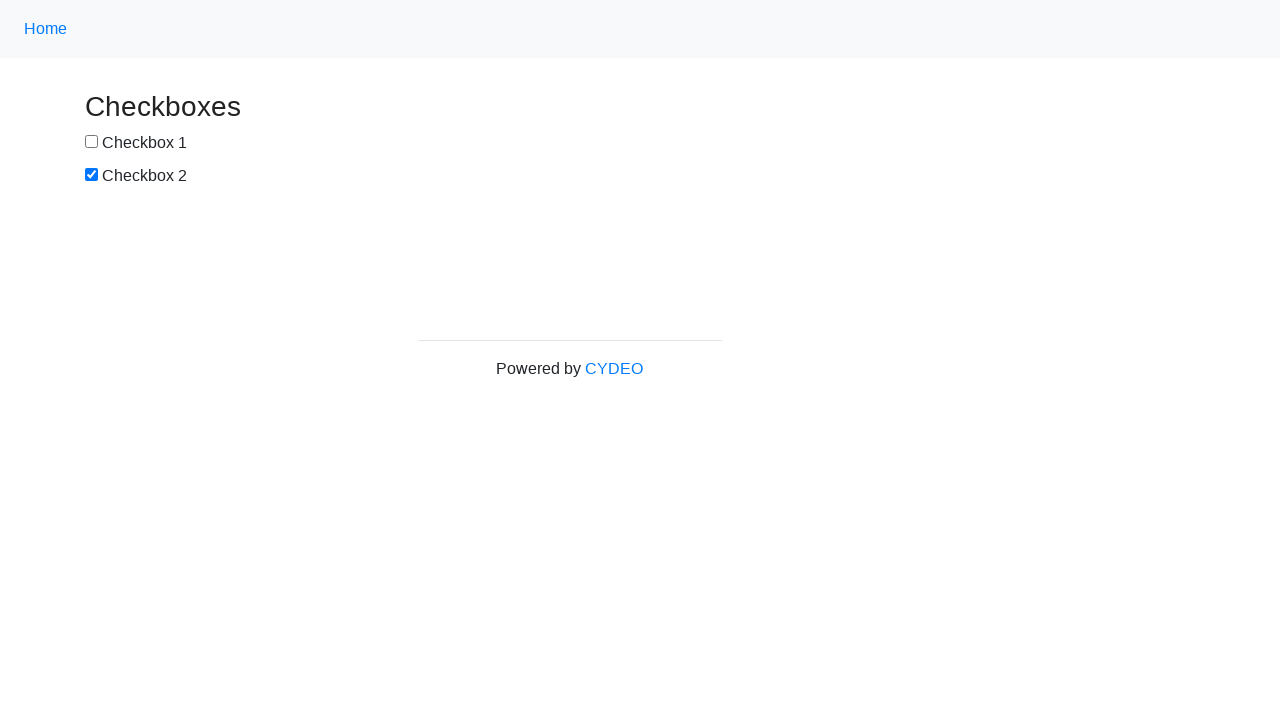

Located checkbox #1 element
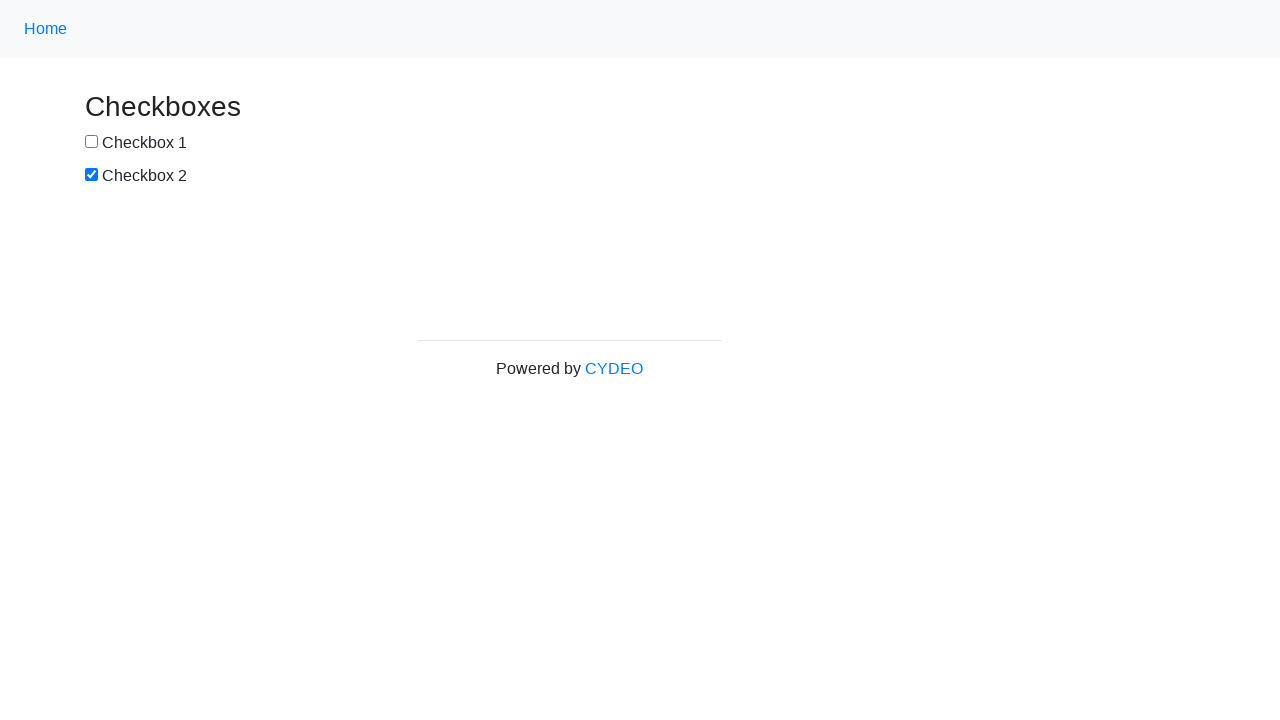

Verified checkbox #1 is NOT selected by default
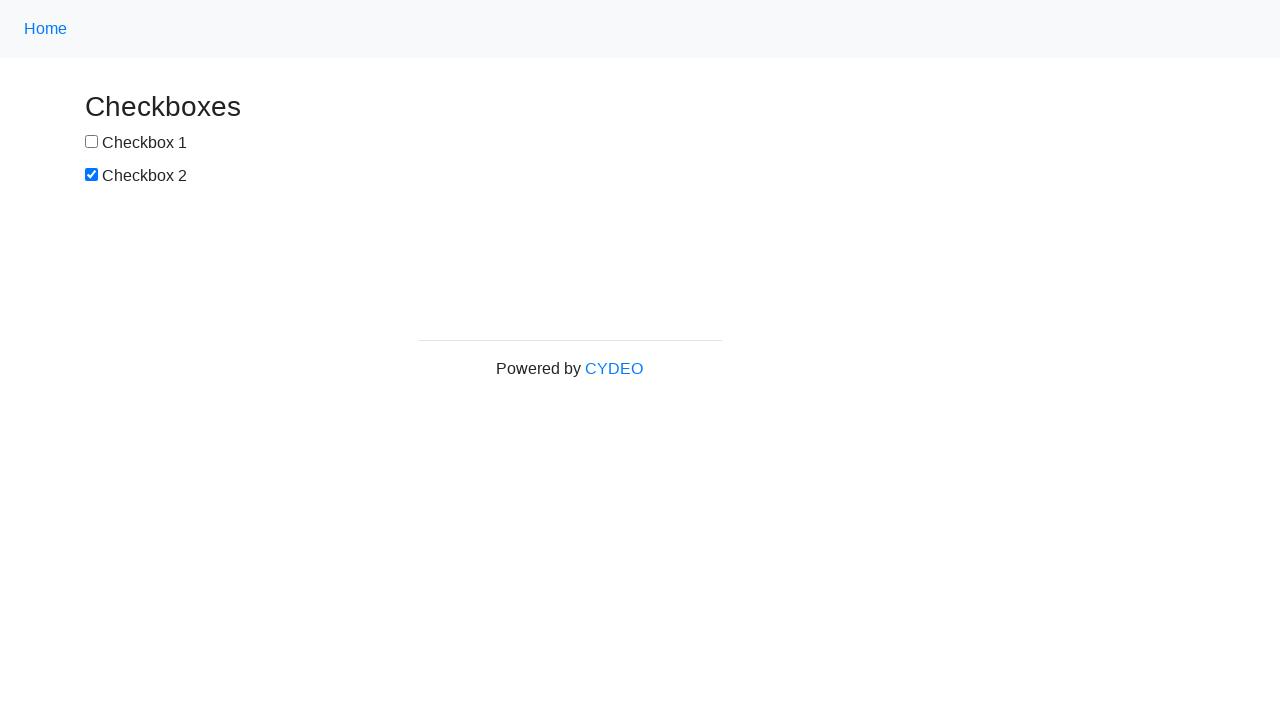

Located checkbox #2 element
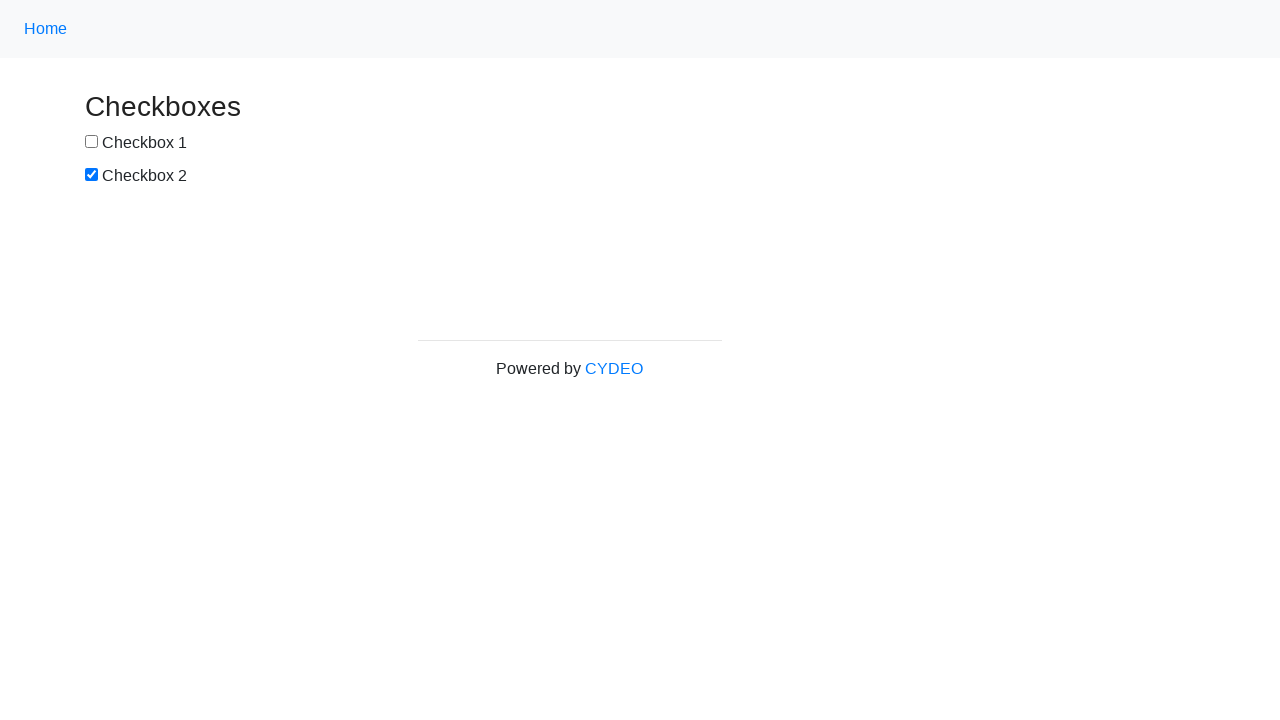

Verified checkbox #2 IS selected by default
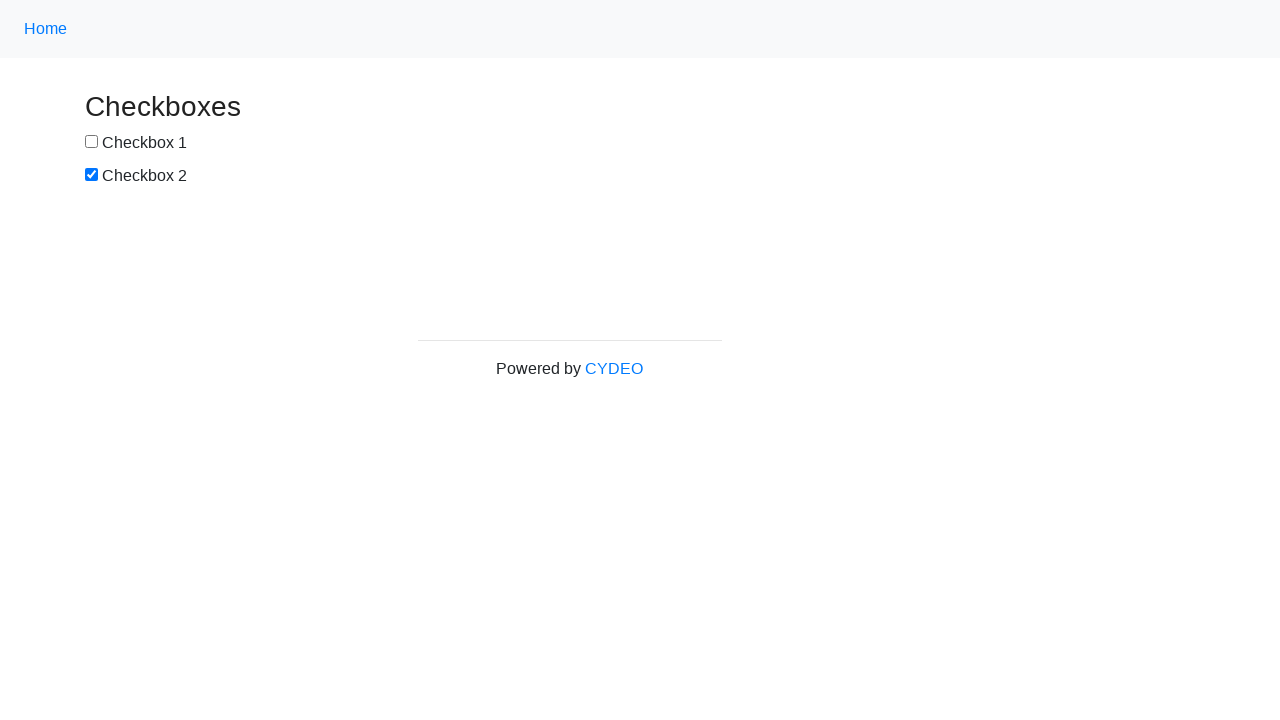

Clicked checkbox #1 to select it at (92, 142) on input[name='checkbox1']
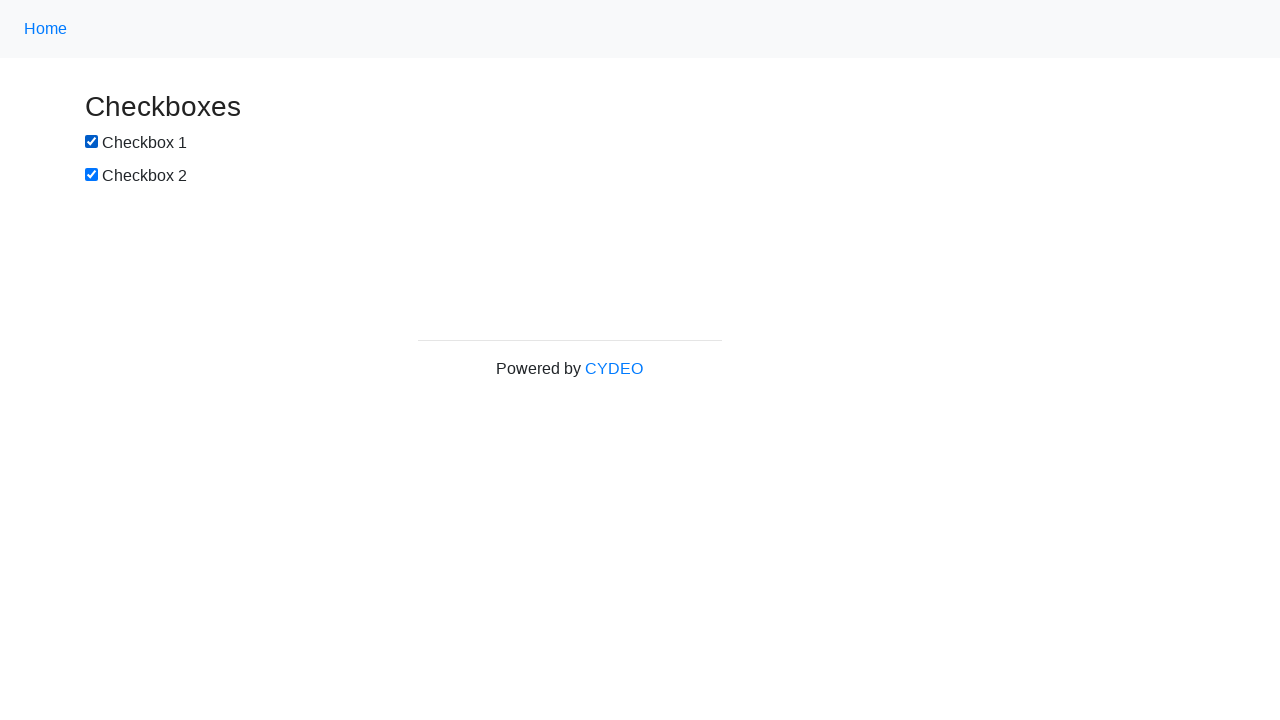

Clicked checkbox #2 to deselect it at (92, 175) on input[name='checkbox2']
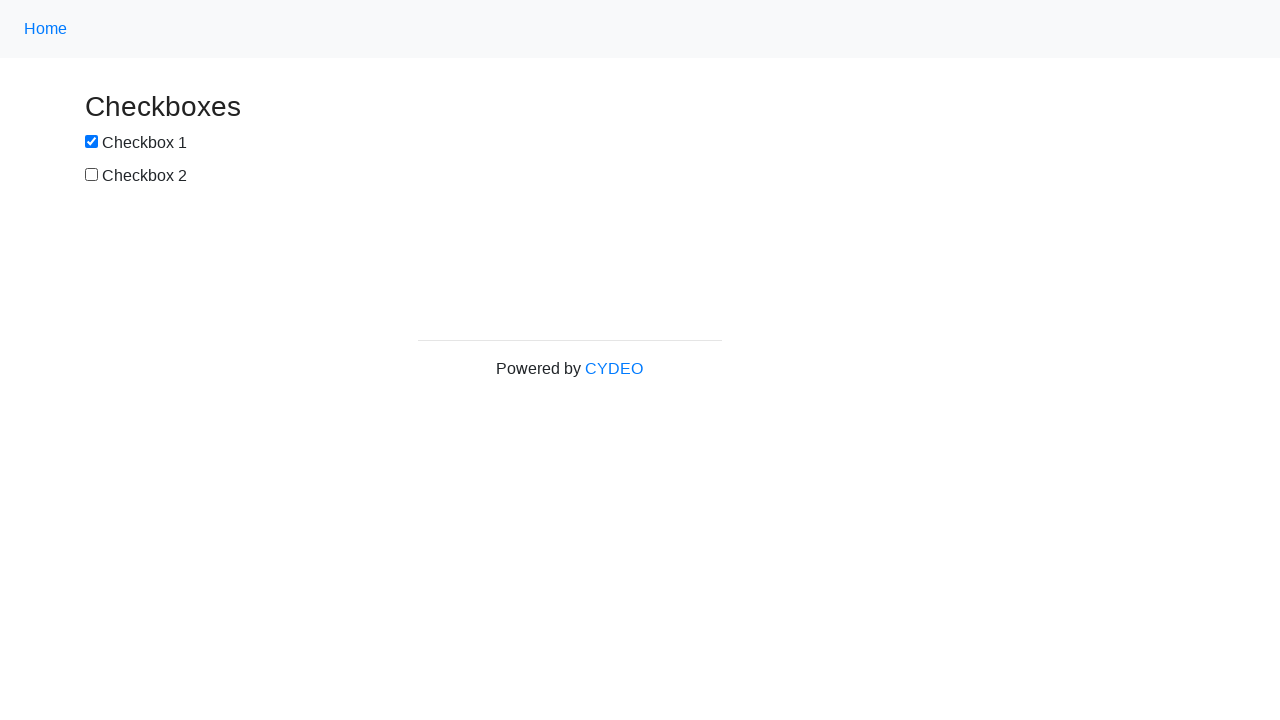

Verified checkbox #1 is now selected
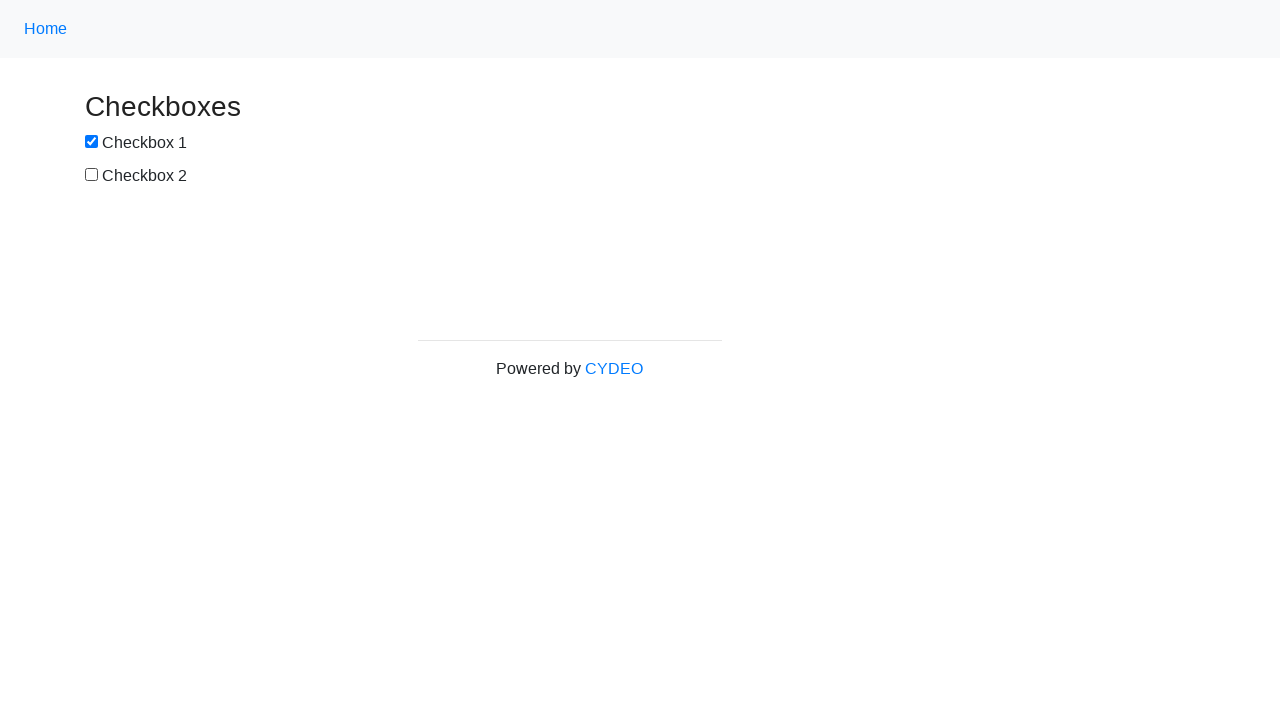

Verified checkbox #2 is now deselected
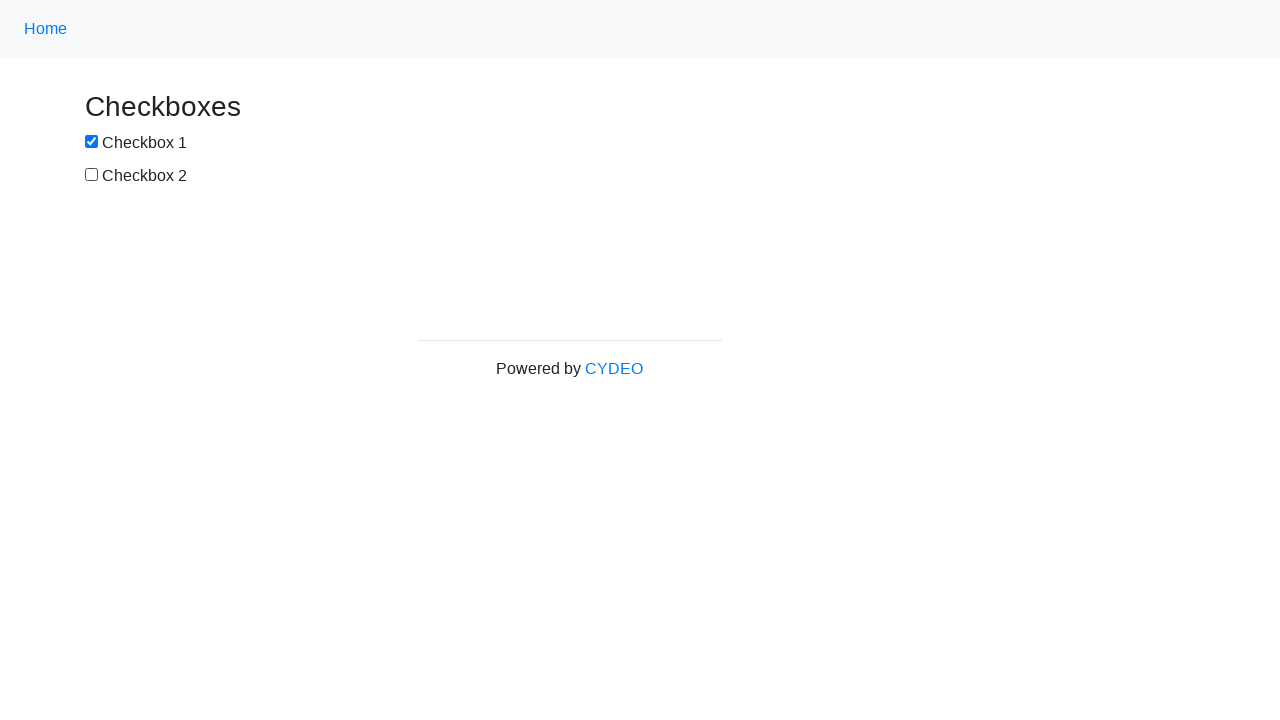

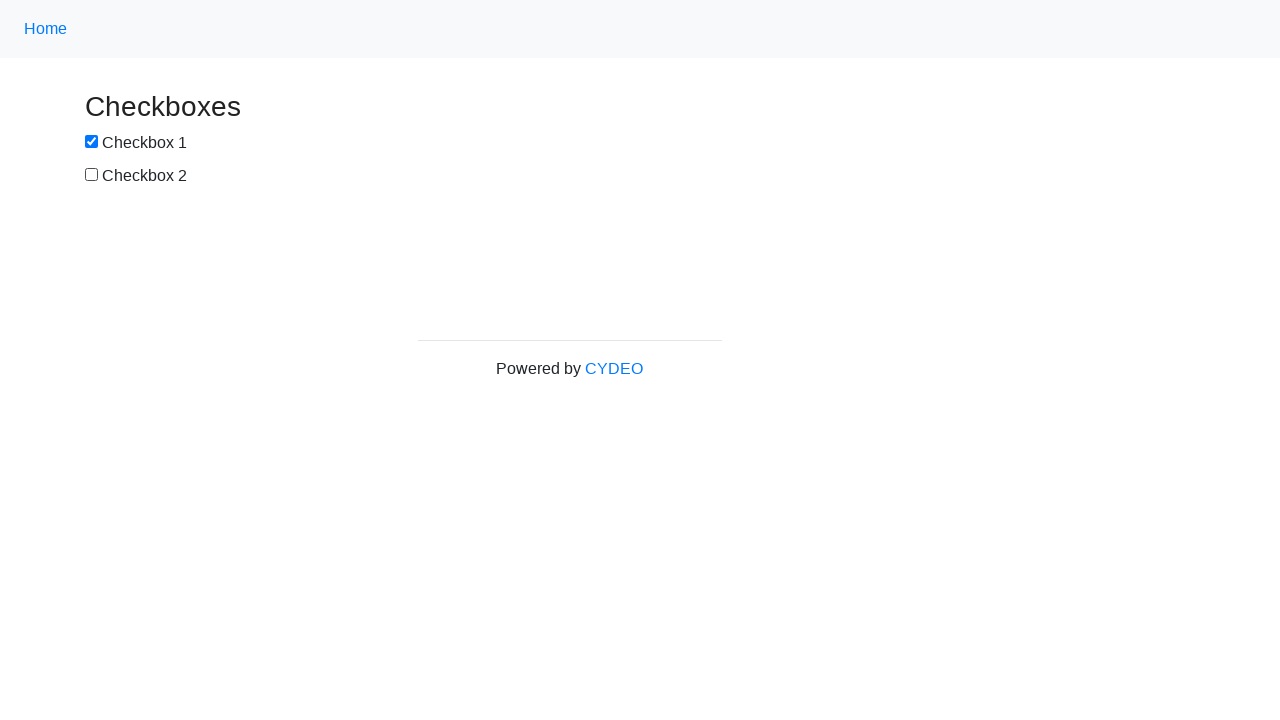